Tests JavaScript prompt dialog by clicking the JS Prompt button, entering text, then dismissing the dialog to verify null result is returned

Starting URL: https://the-internet.herokuapp.com/javascript_alerts

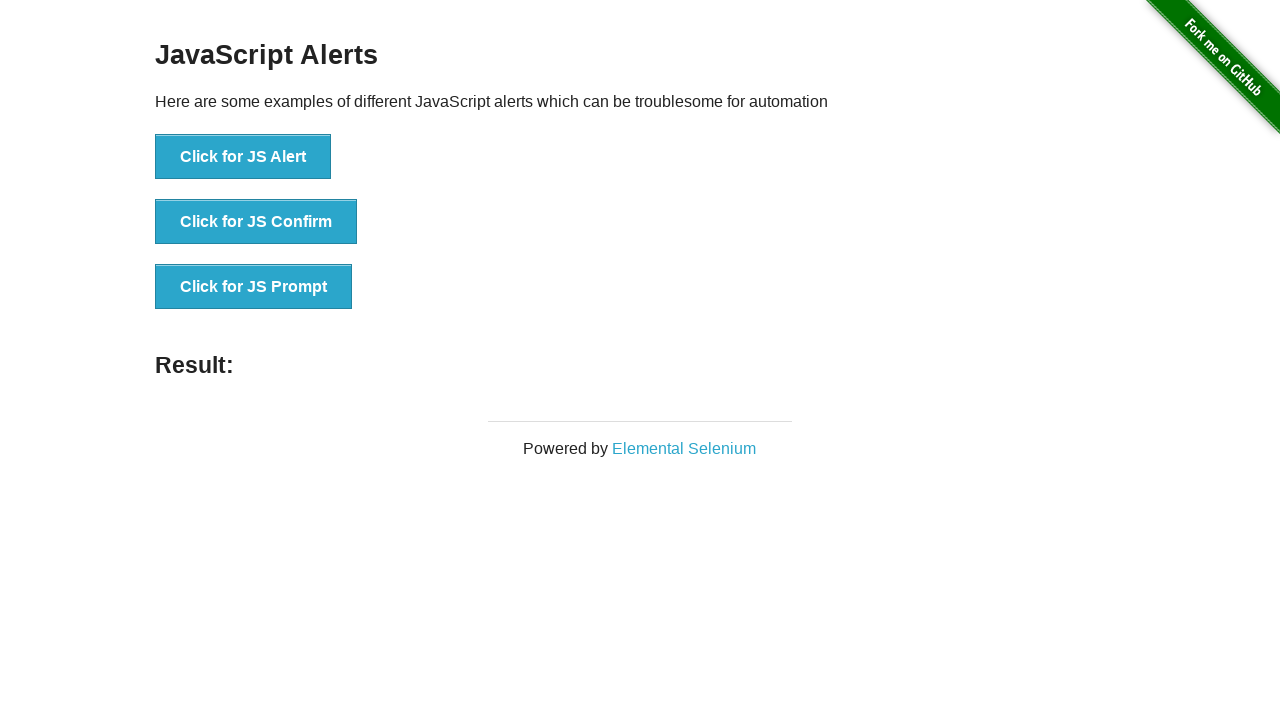

Set up dialog handler to dismiss the prompt
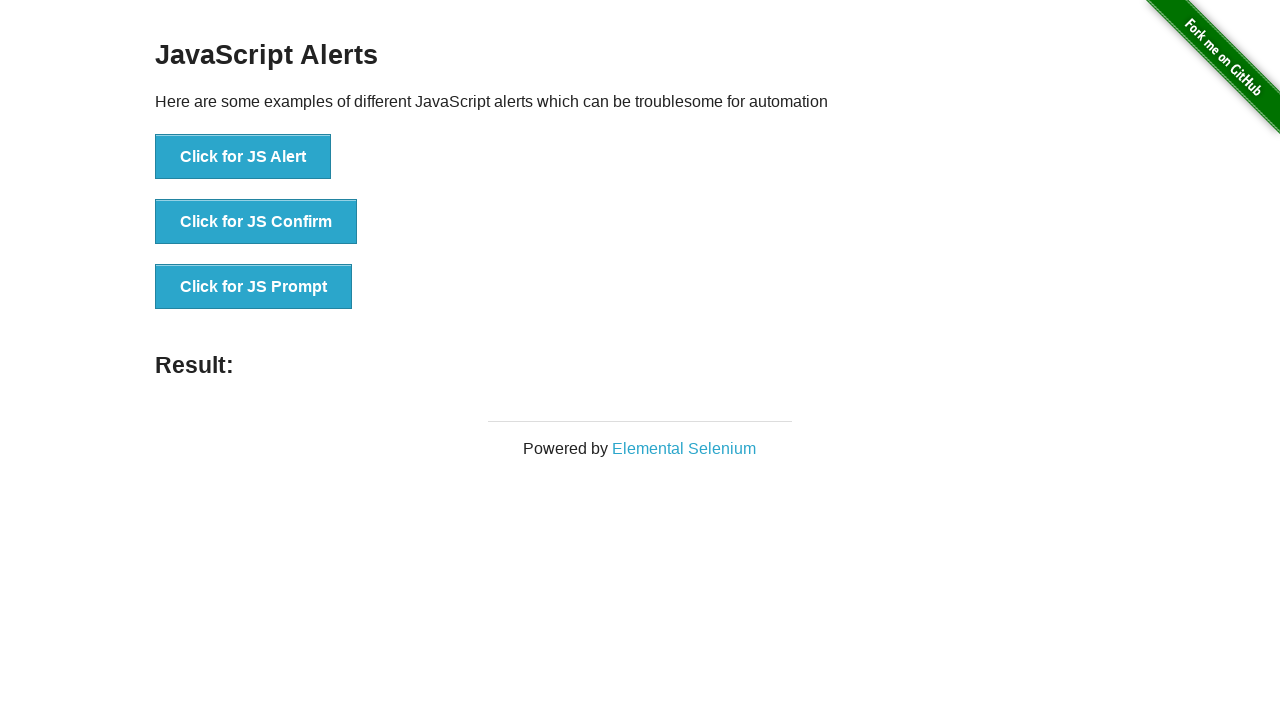

Clicked the JS Prompt button at (254, 287) on button[onclick='jsPrompt()']
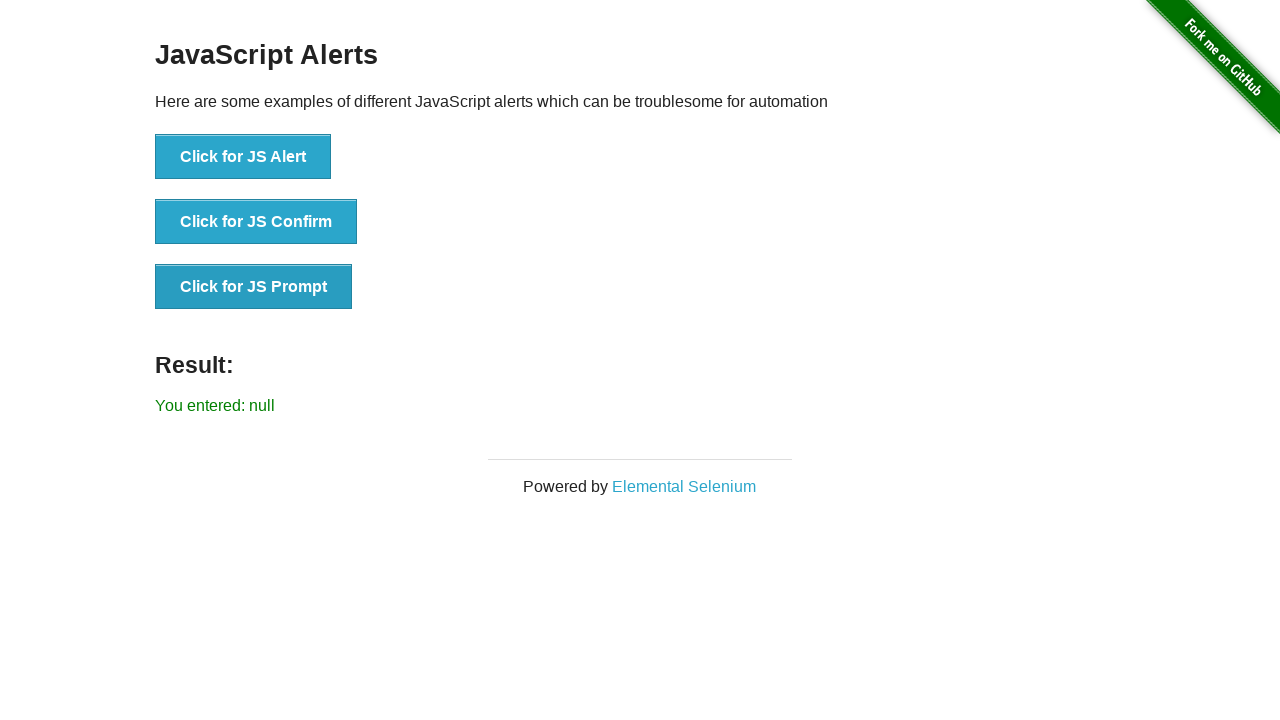

Result message element loaded
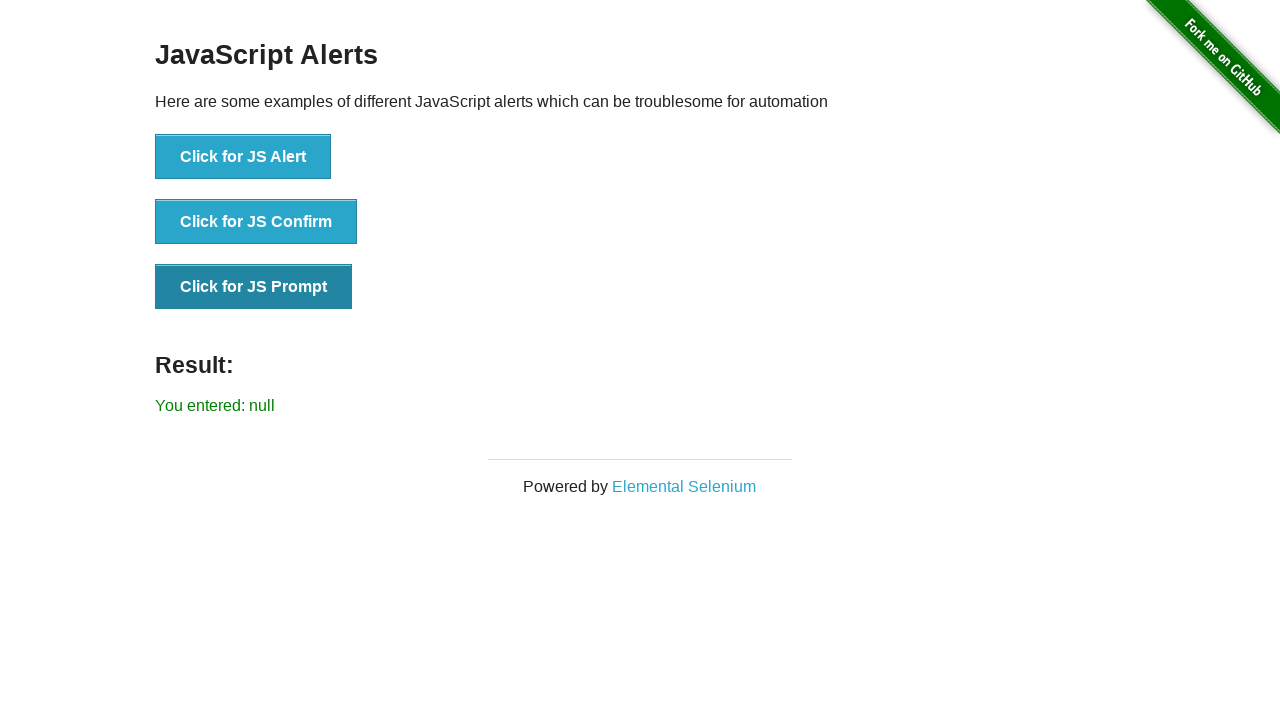

Retrieved result text: 'You entered: null'
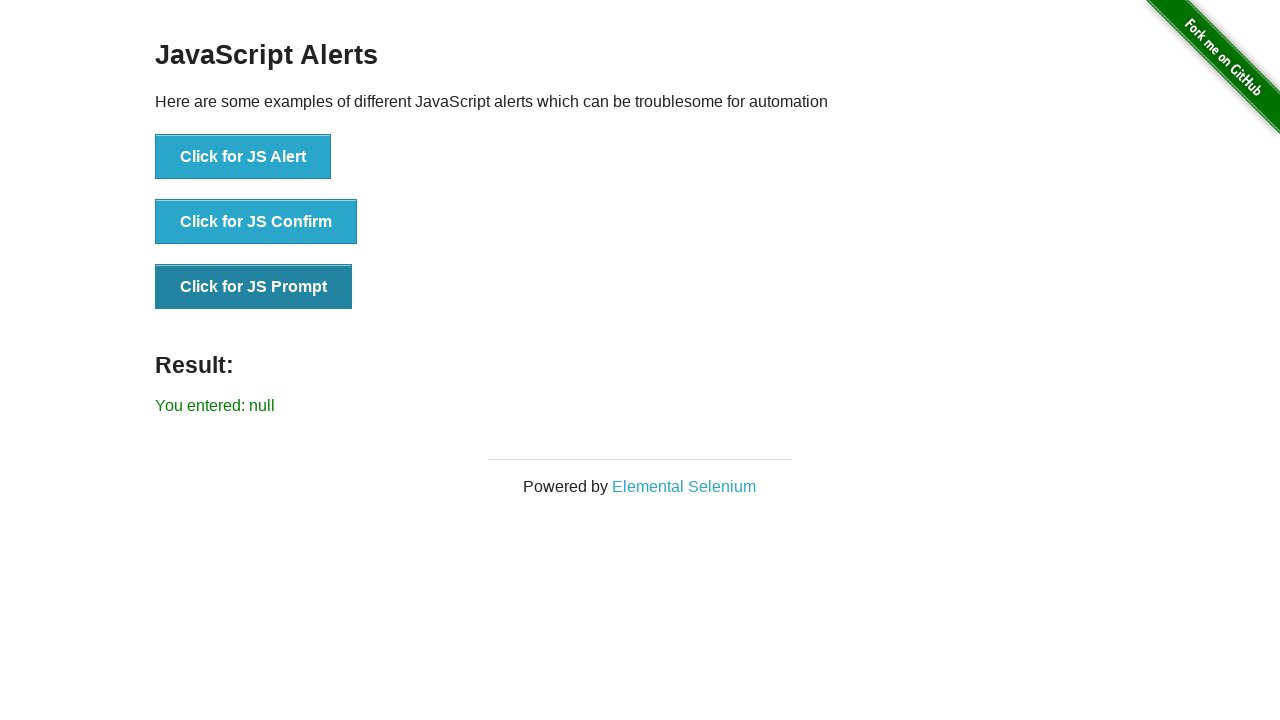

Verified result text equals 'You entered: null'
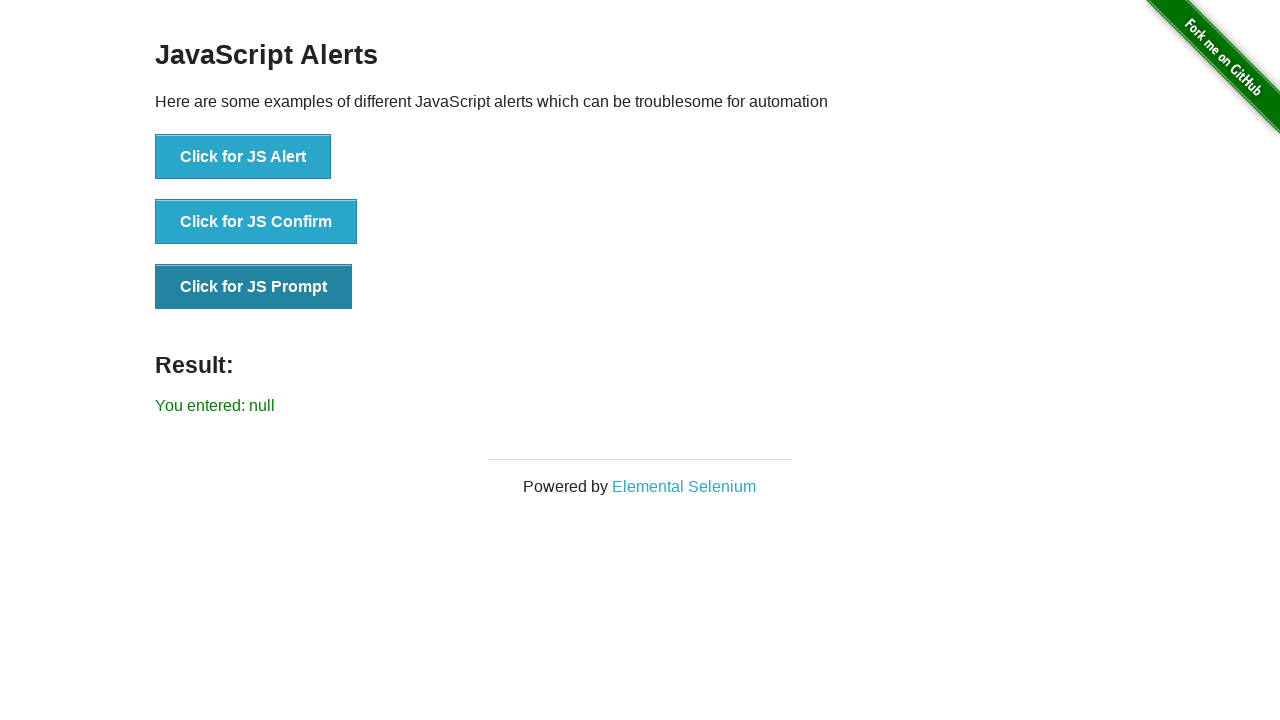

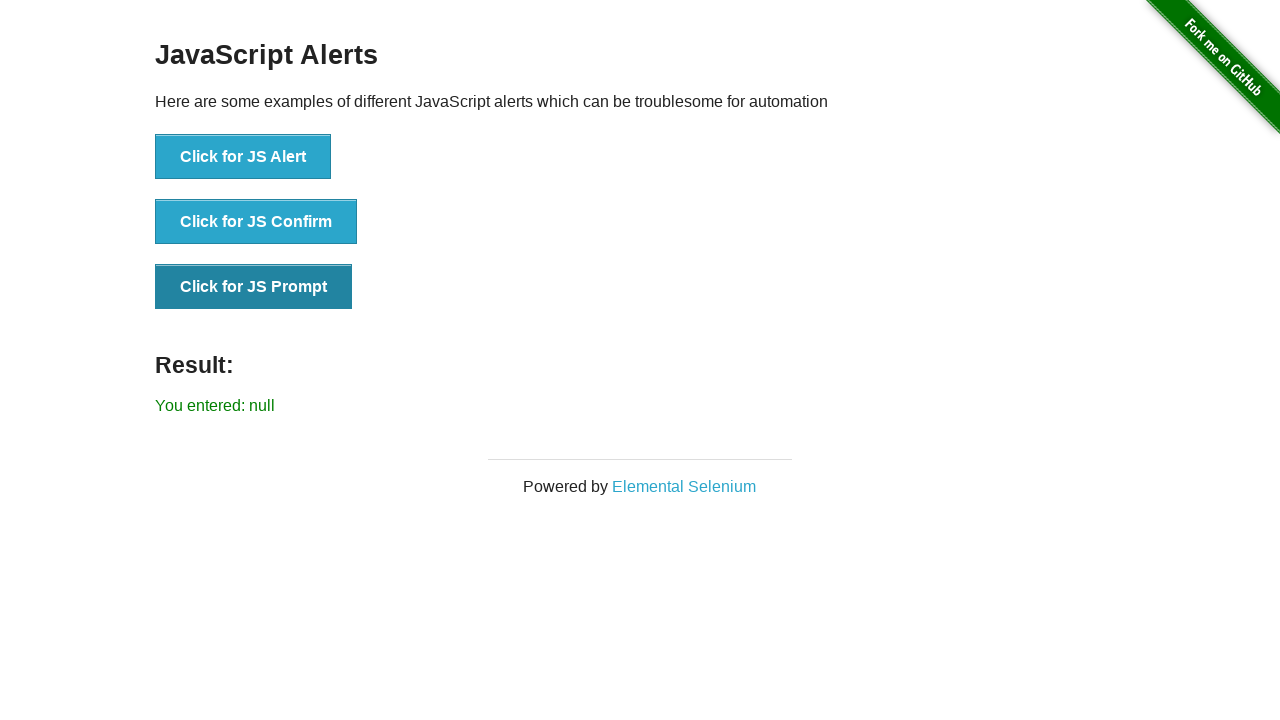